Creates a new paste on Pastebin by filling in the code/text field, selecting an expiration time from a dropdown, entering a title, and clicking the create button.

Starting URL: https://pastebin.com

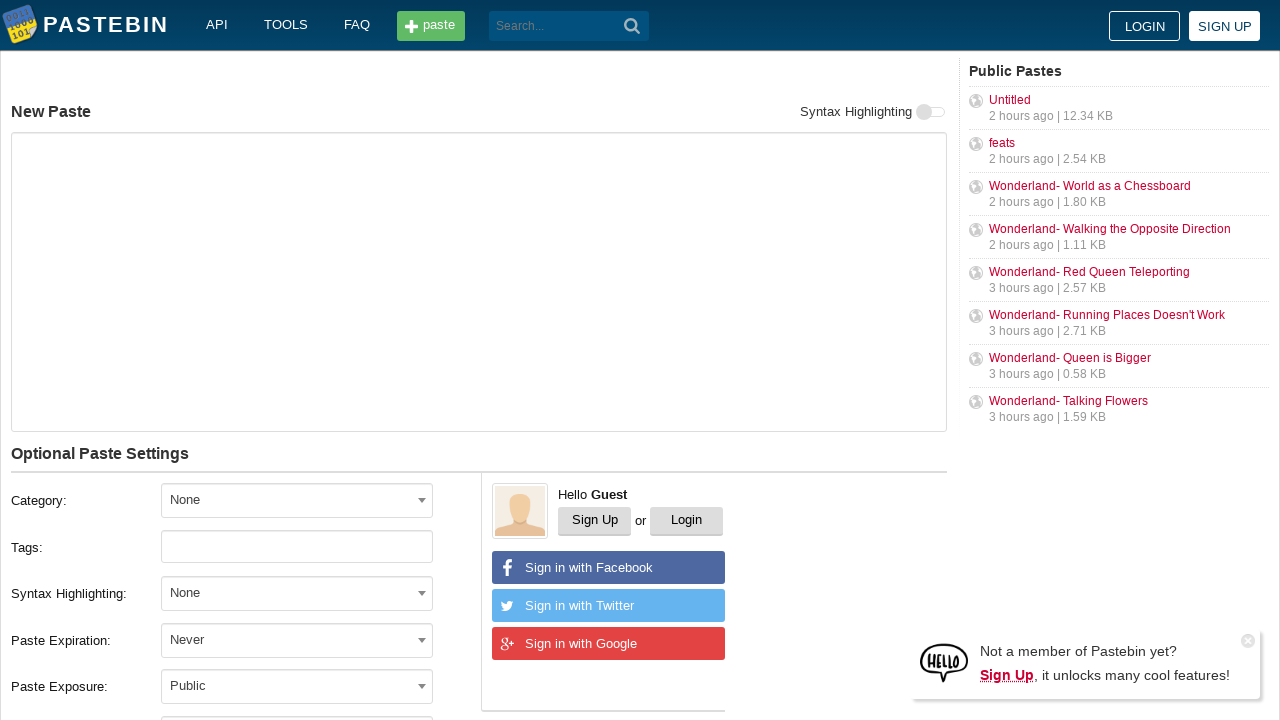

Filled code/text field with 'Hello from WebDriver' on #postform-text
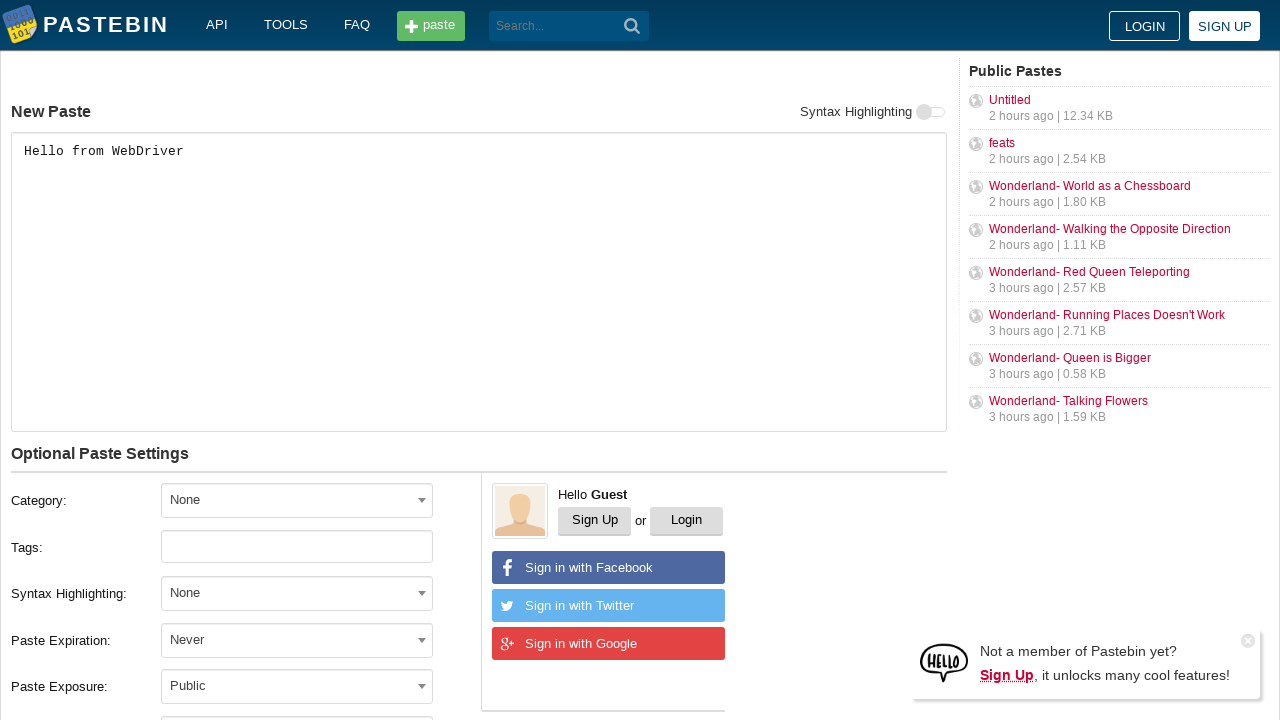

Clicked expiration dropdown to open it at (297, 640) on #select2-postform-expiration-container
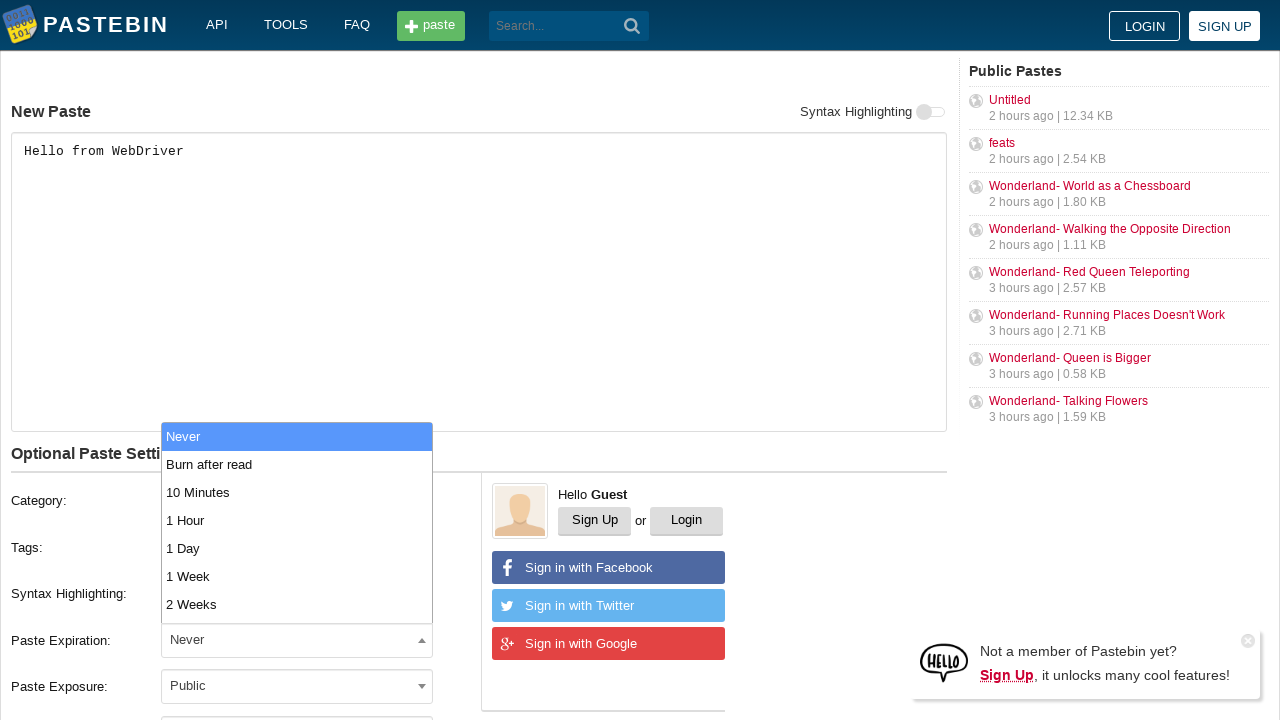

Waited for '10 Minutes' option to appear in dropdown
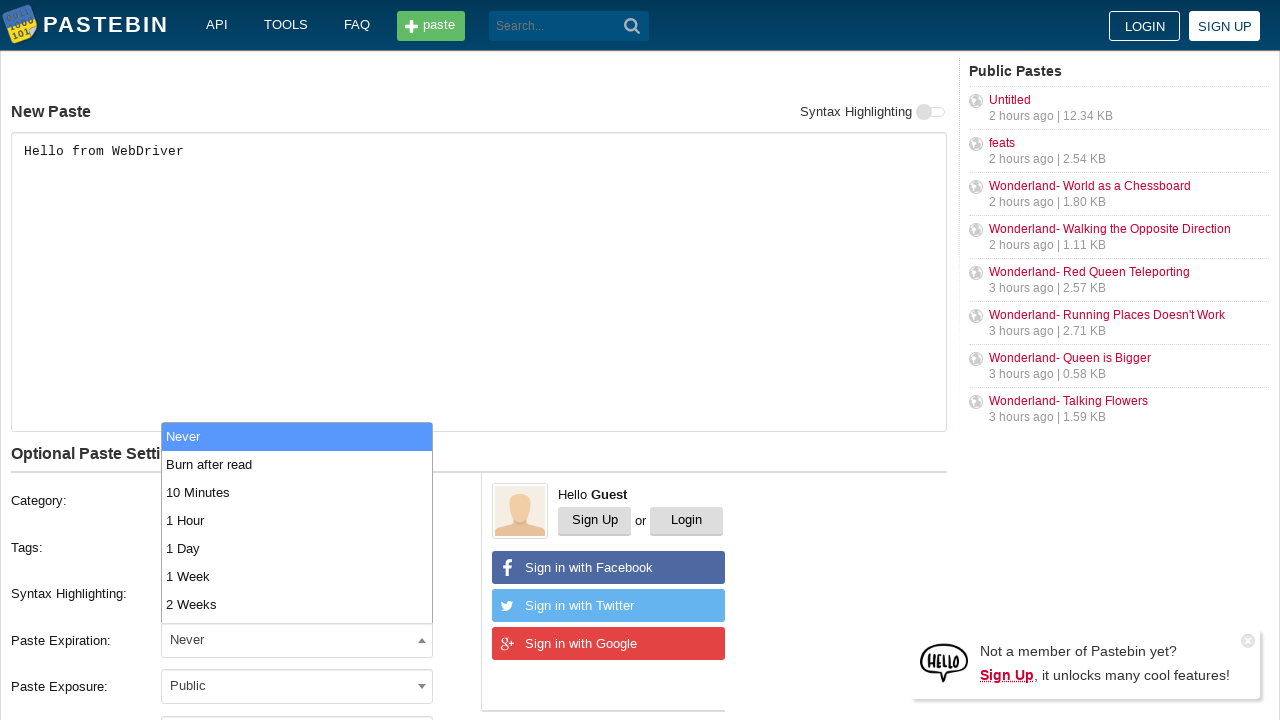

Selected '10 Minutes' from expiration dropdown at (297, 492) on .select2-results__option:has-text('10 Minutes')
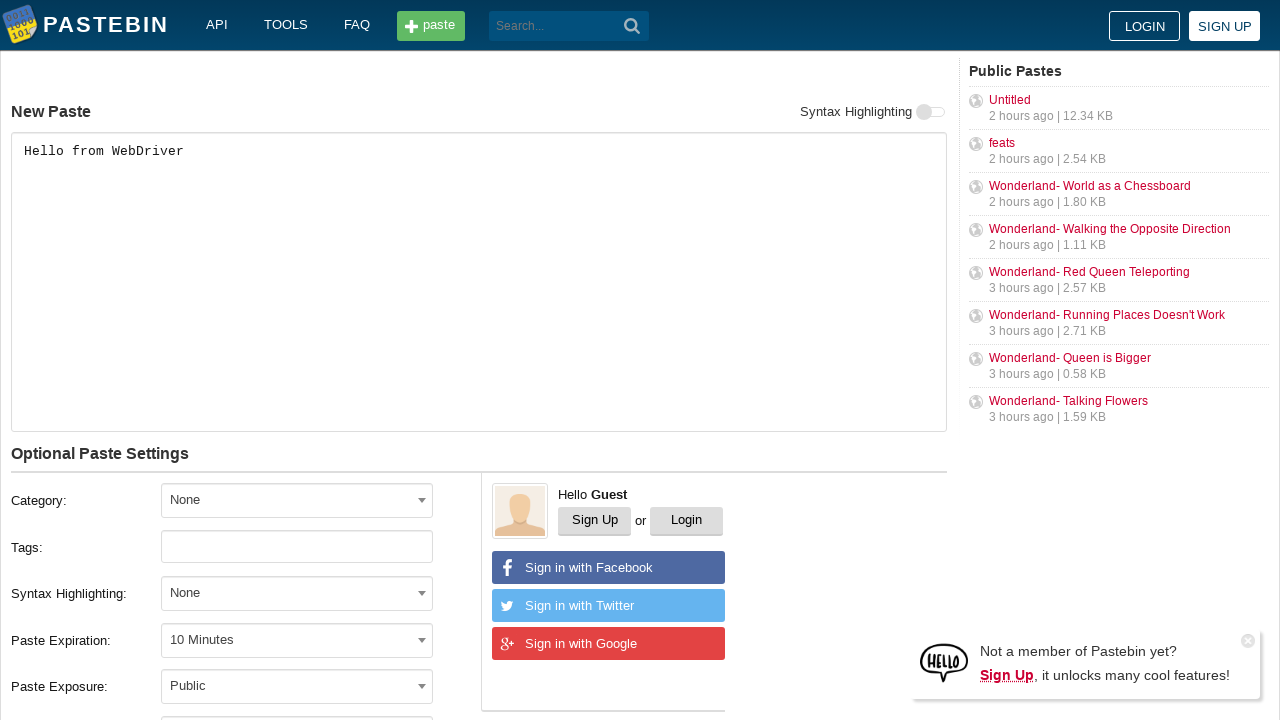

Waited for title field to become visible
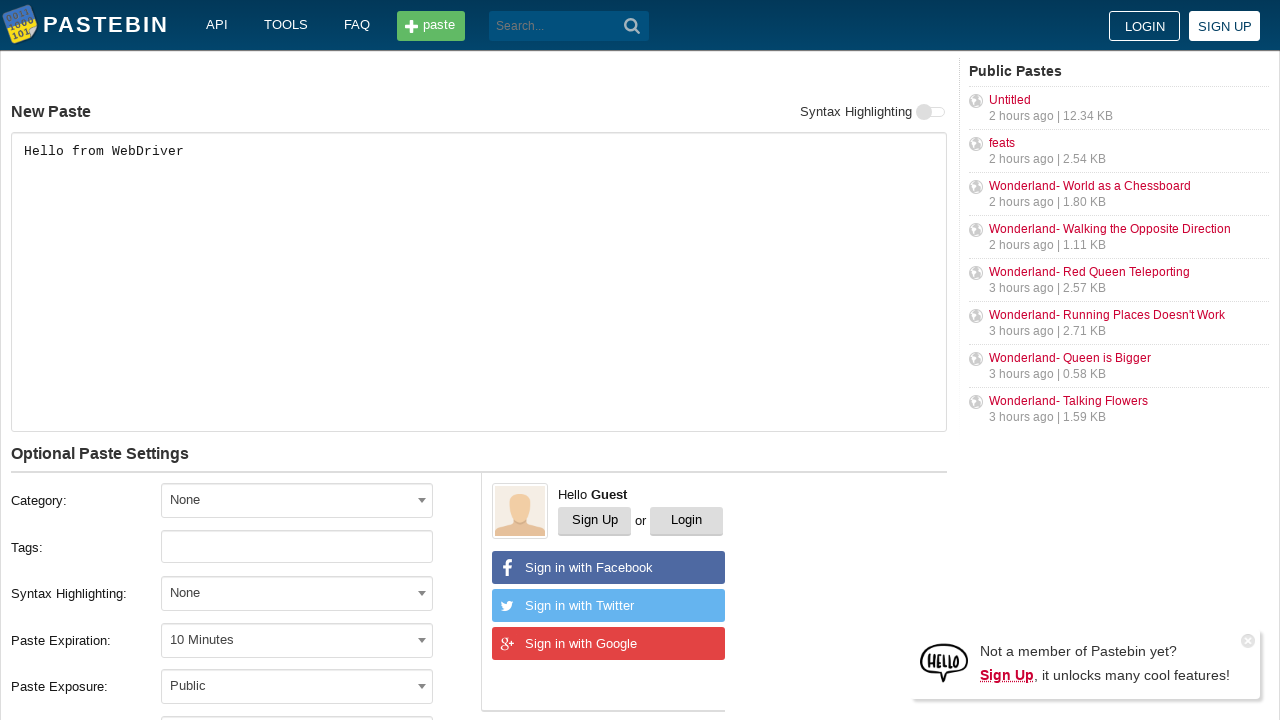

Filled title field with 'helloweb' on #postform-name
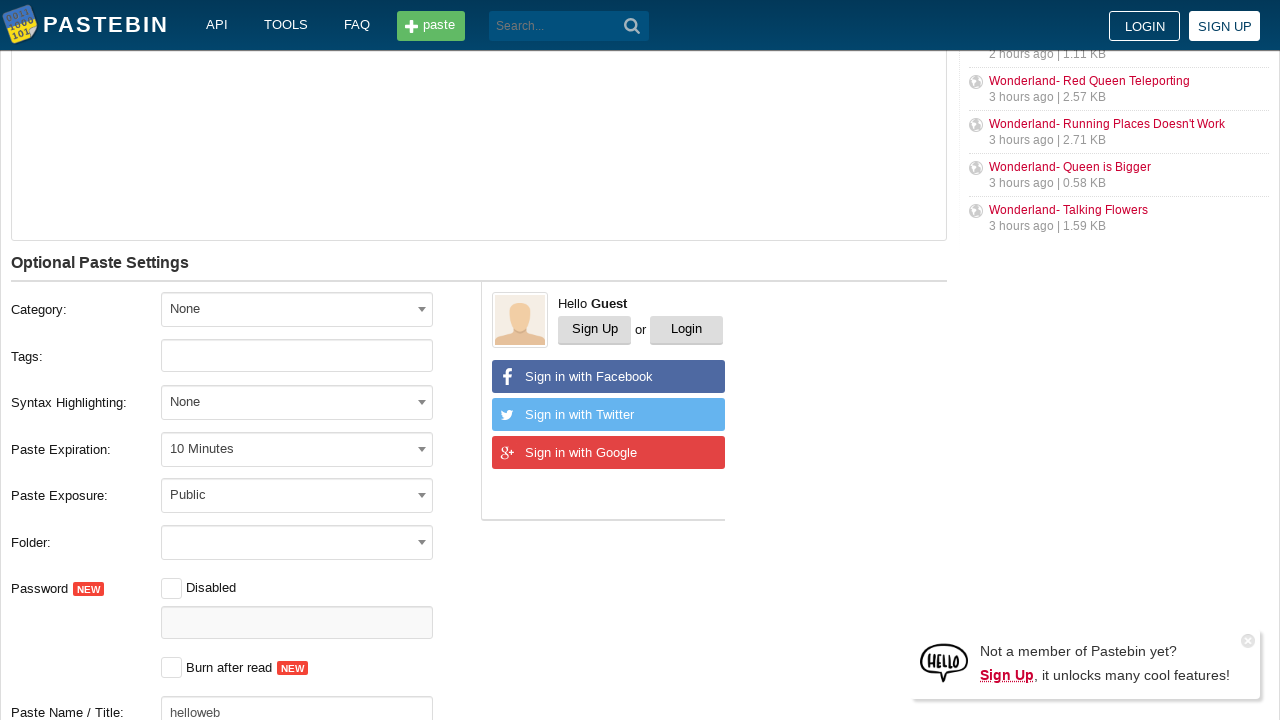

Clicked create button to submit the paste at (240, 400) on .btn.-big
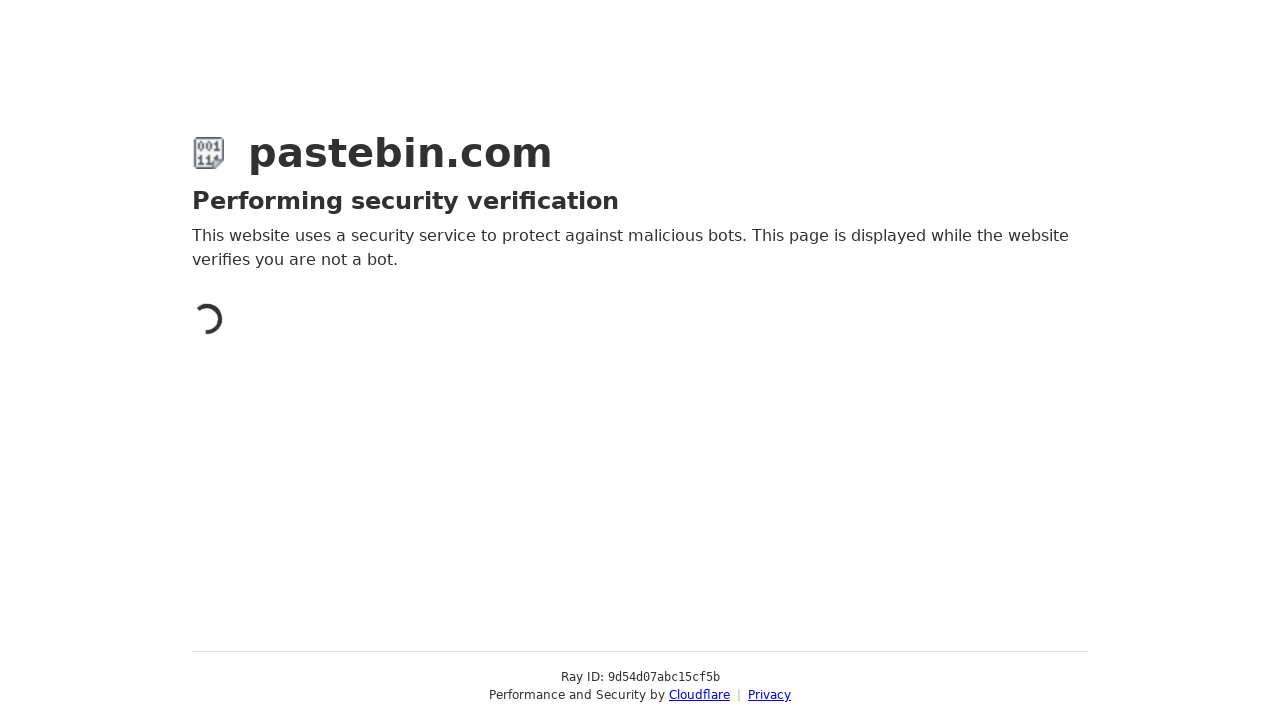

Waited for page to load and network to become idle
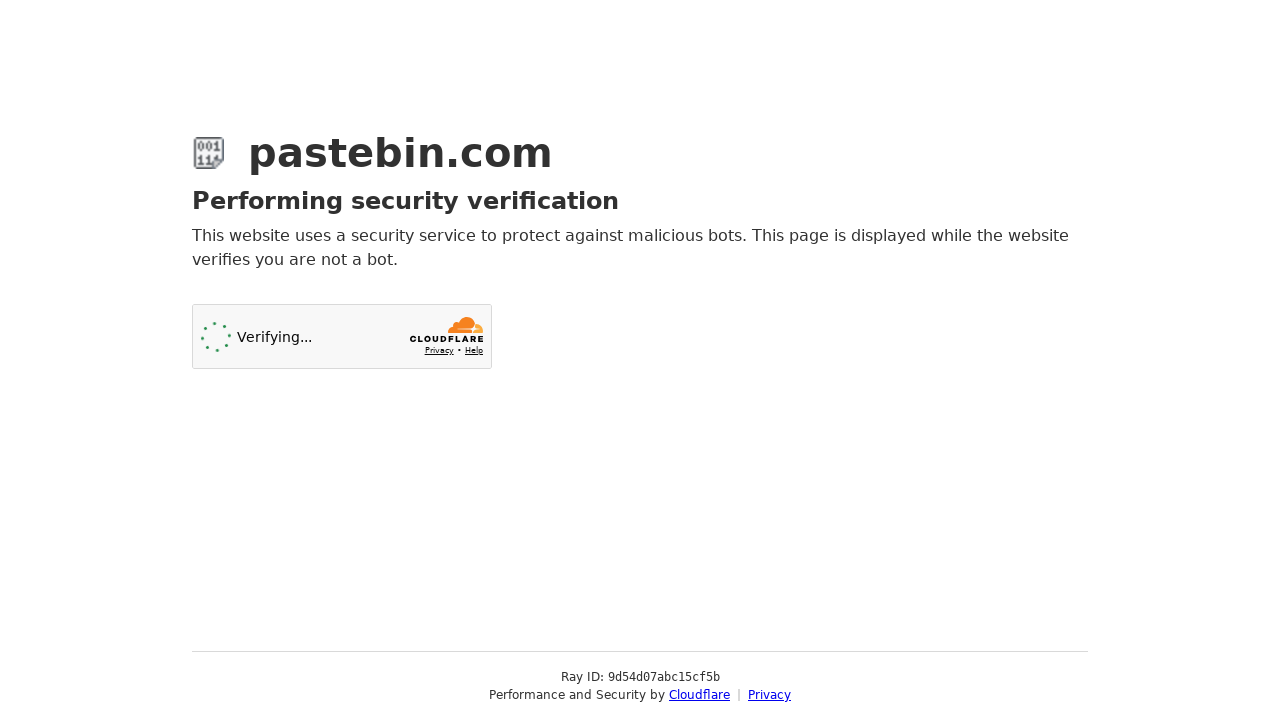

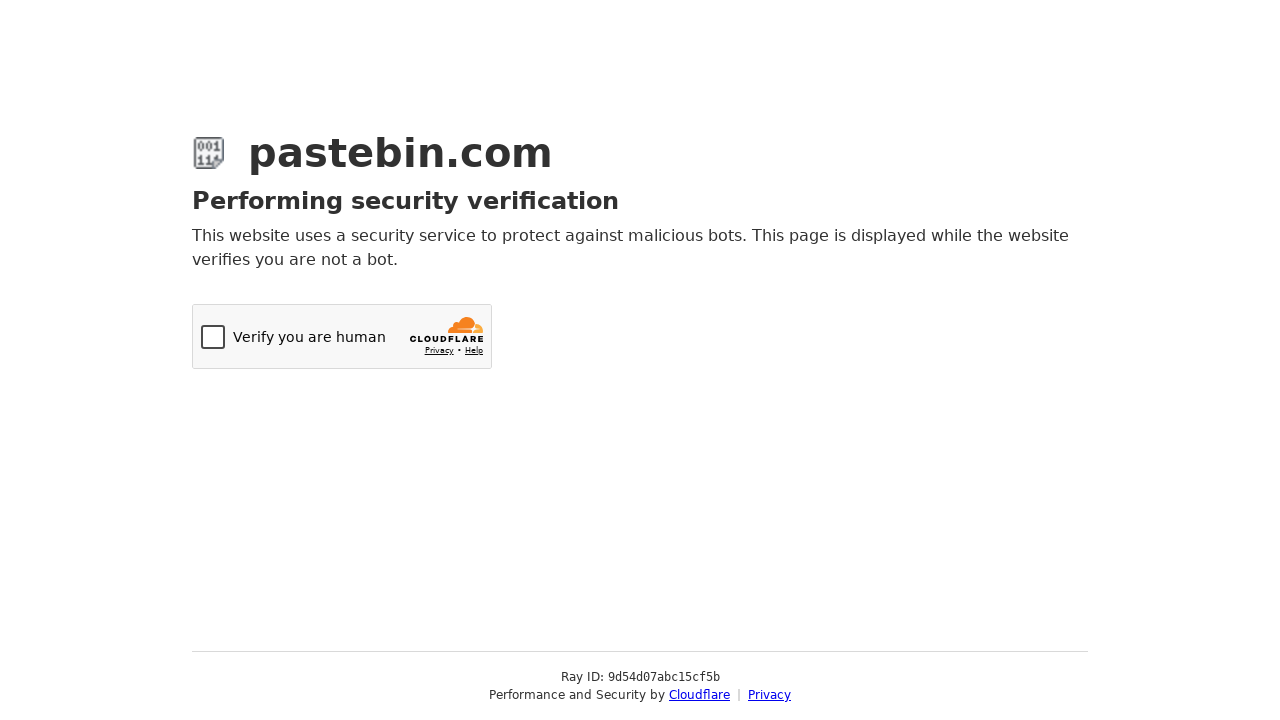